Tests the Python.org search functionality by entering "pycon" as a search query and submitting the form, then verifying results are found.

Starting URL: https://www.python.org

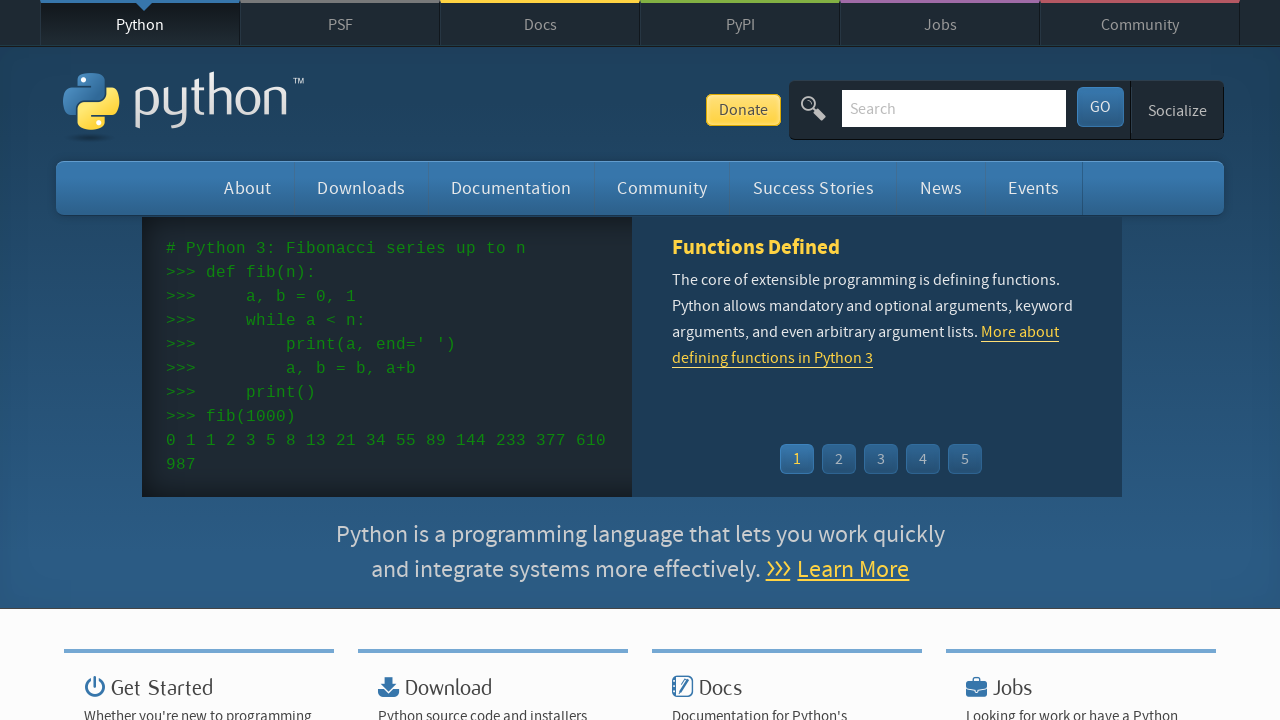

Verified page title contains 'Python'
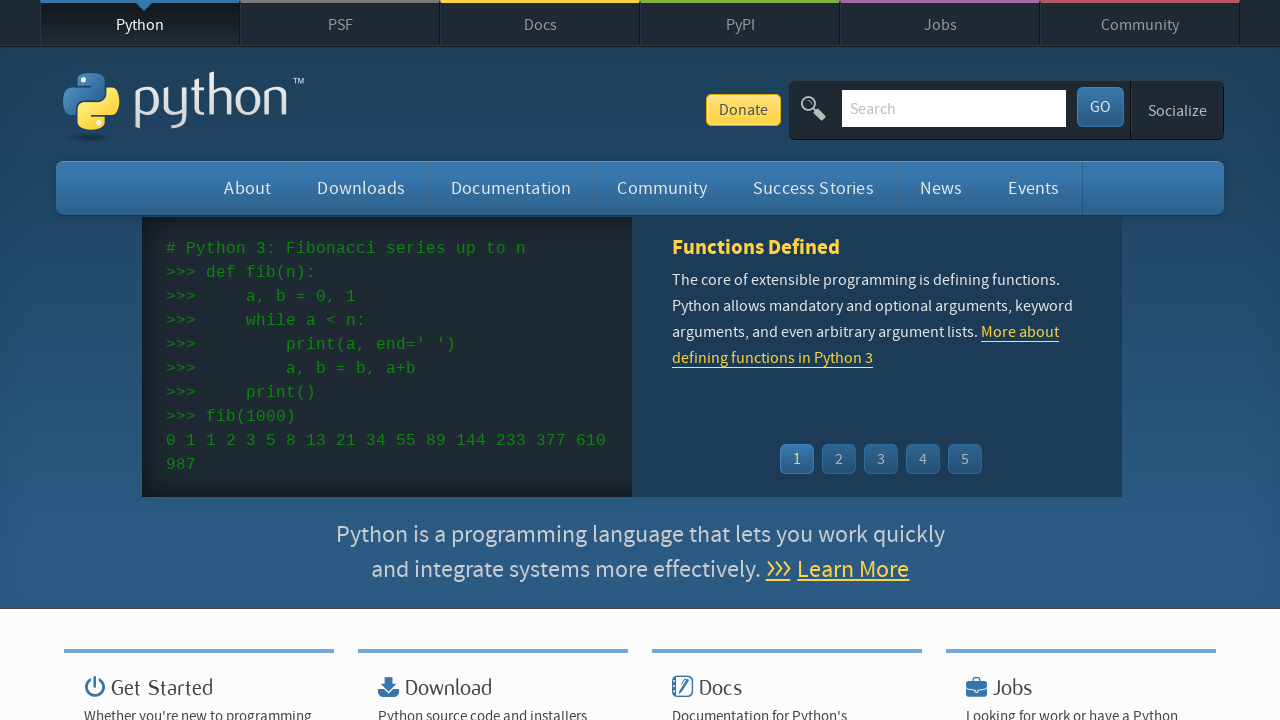

Filled search box with 'pycon' query on input[name='q']
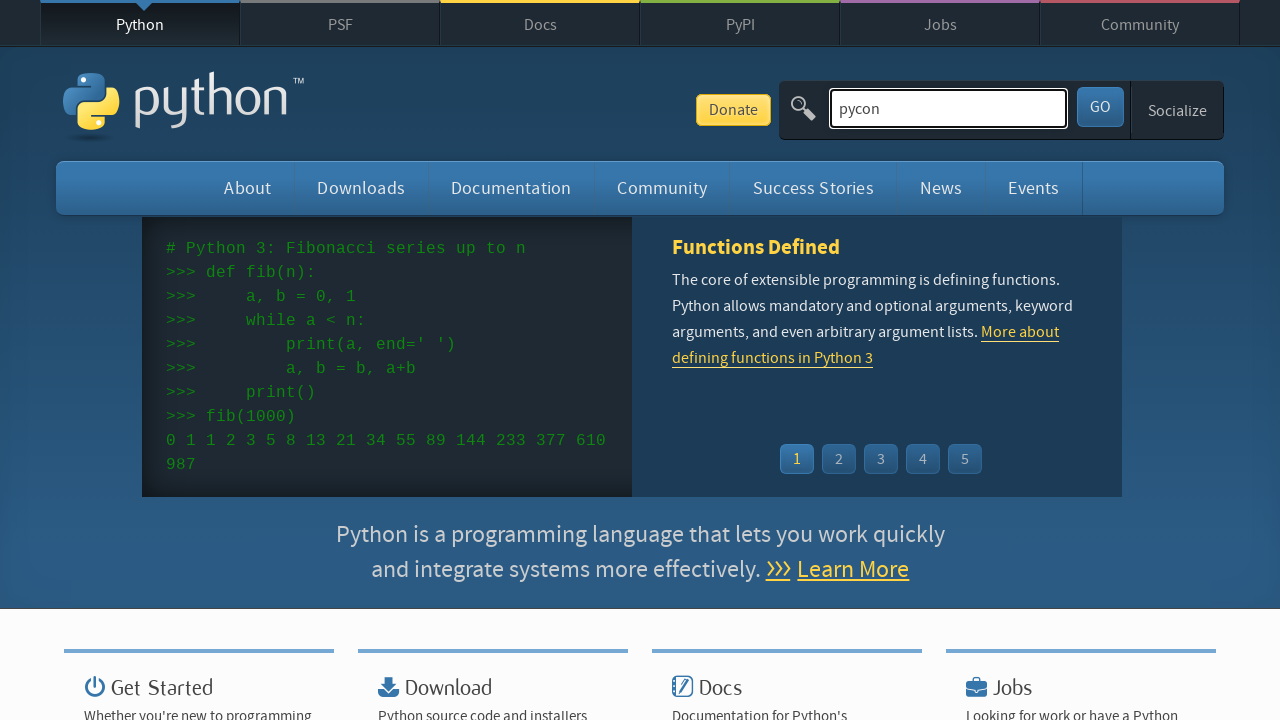

Submitted search form by pressing Enter on input[name='q']
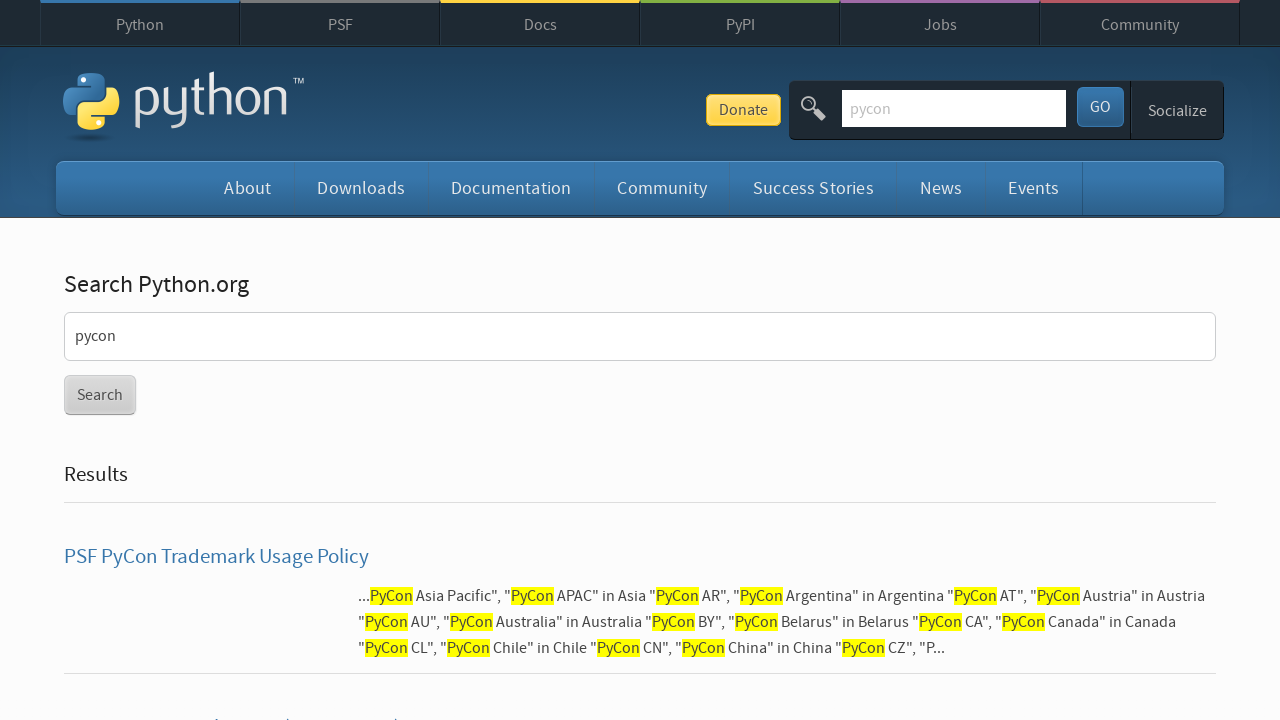

Waited for page to reach networkidle state
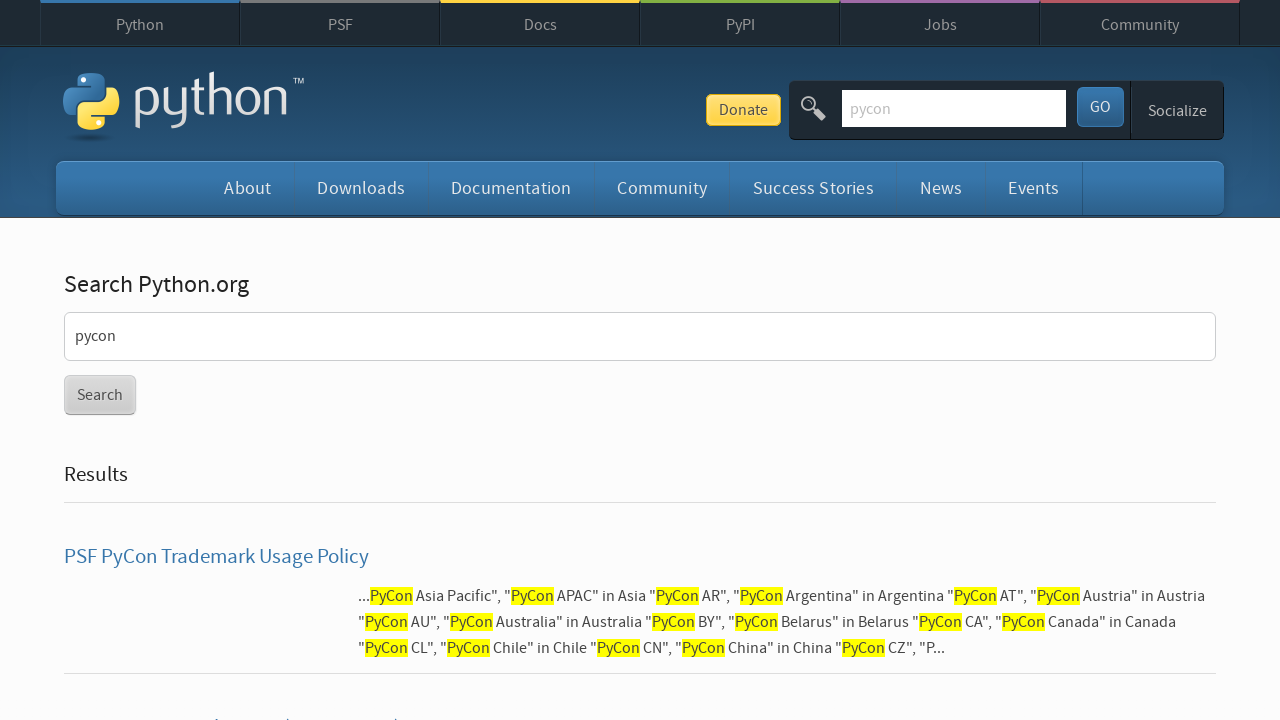

Verified search results were found (no 'No result found' message)
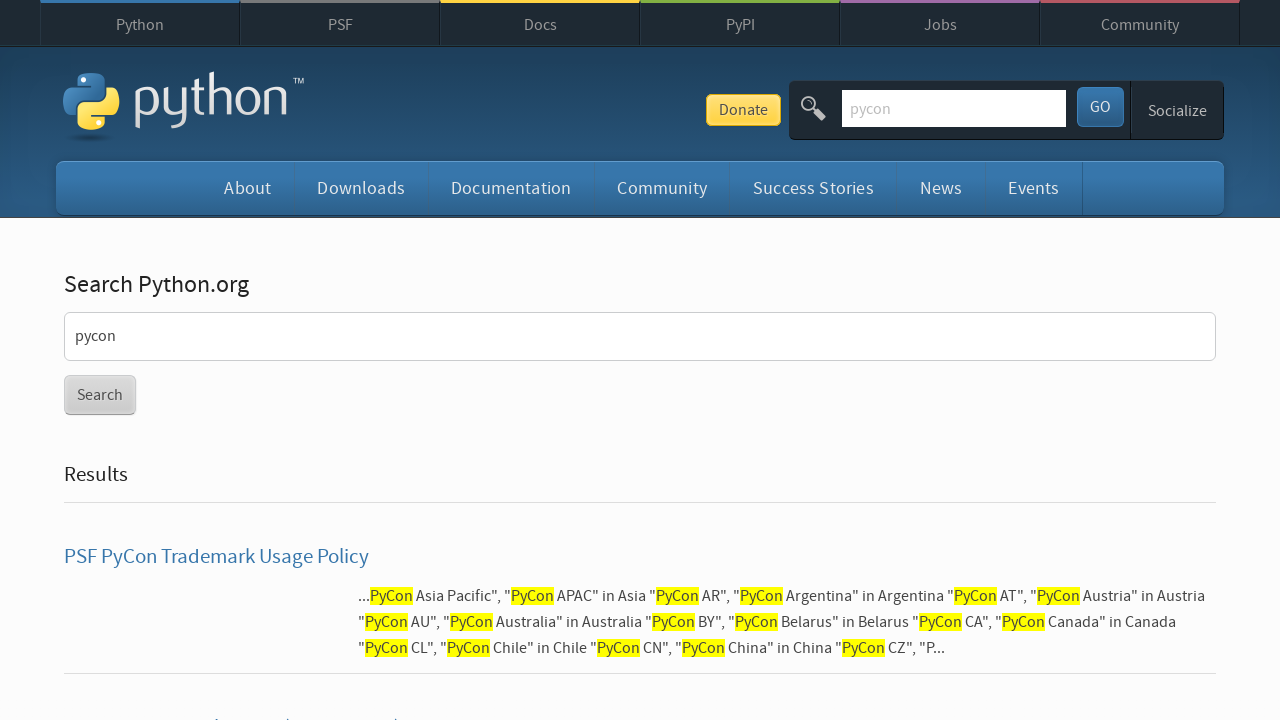

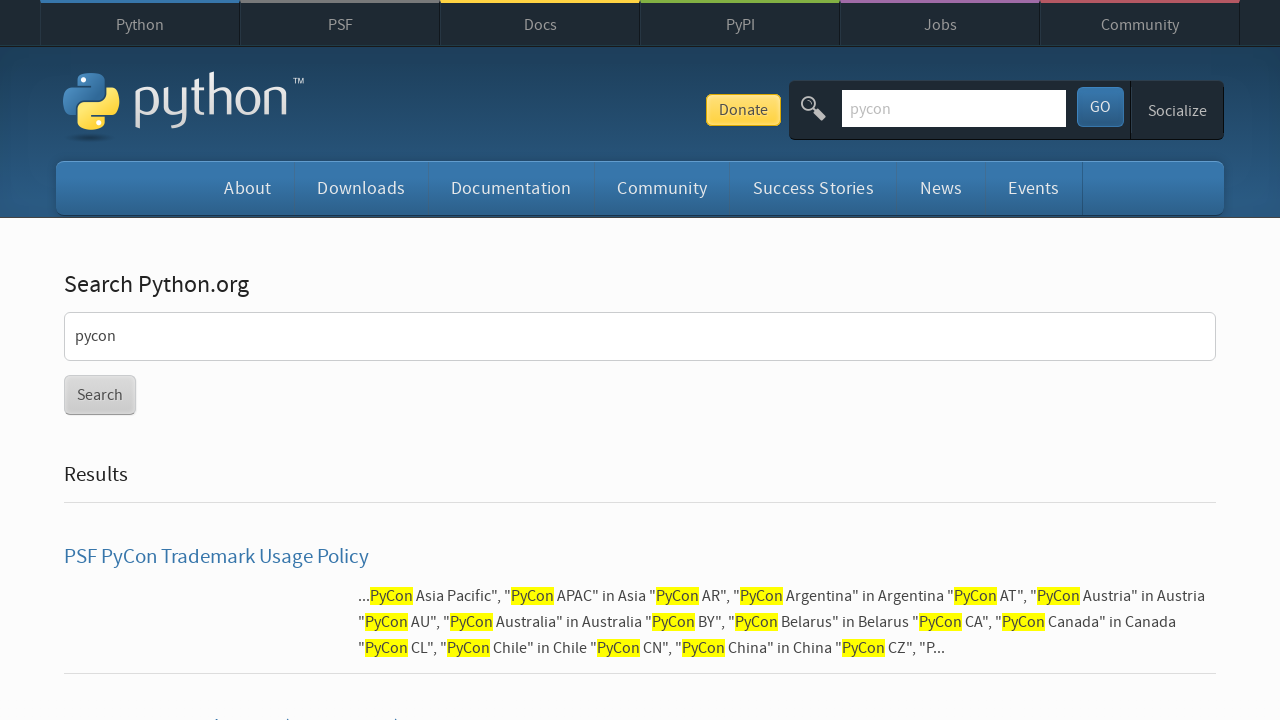